Tests file download functionality by navigating to a download page, clicking a download link, and verifying that a file is downloaded successfully.

Starting URL: https://the-internet.herokuapp.com/download

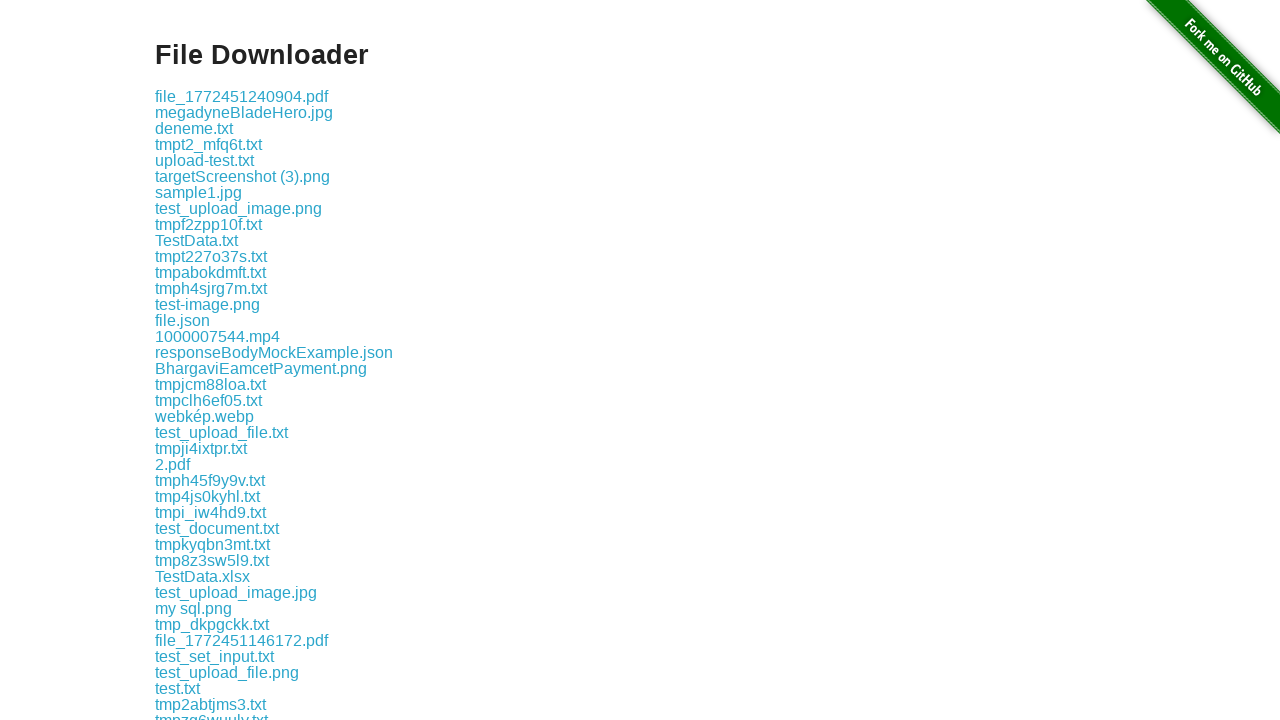

Clicked the first download link at (242, 96) on .example a >> nth=0
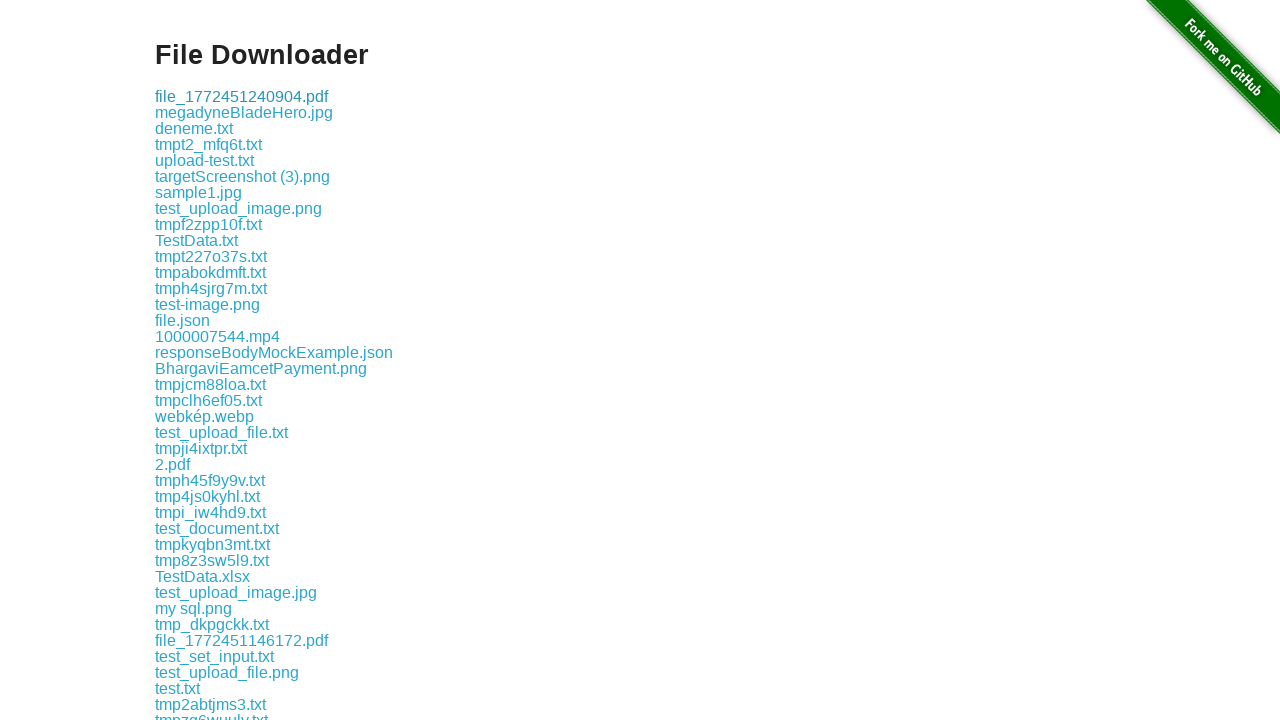

Download link is present on the page
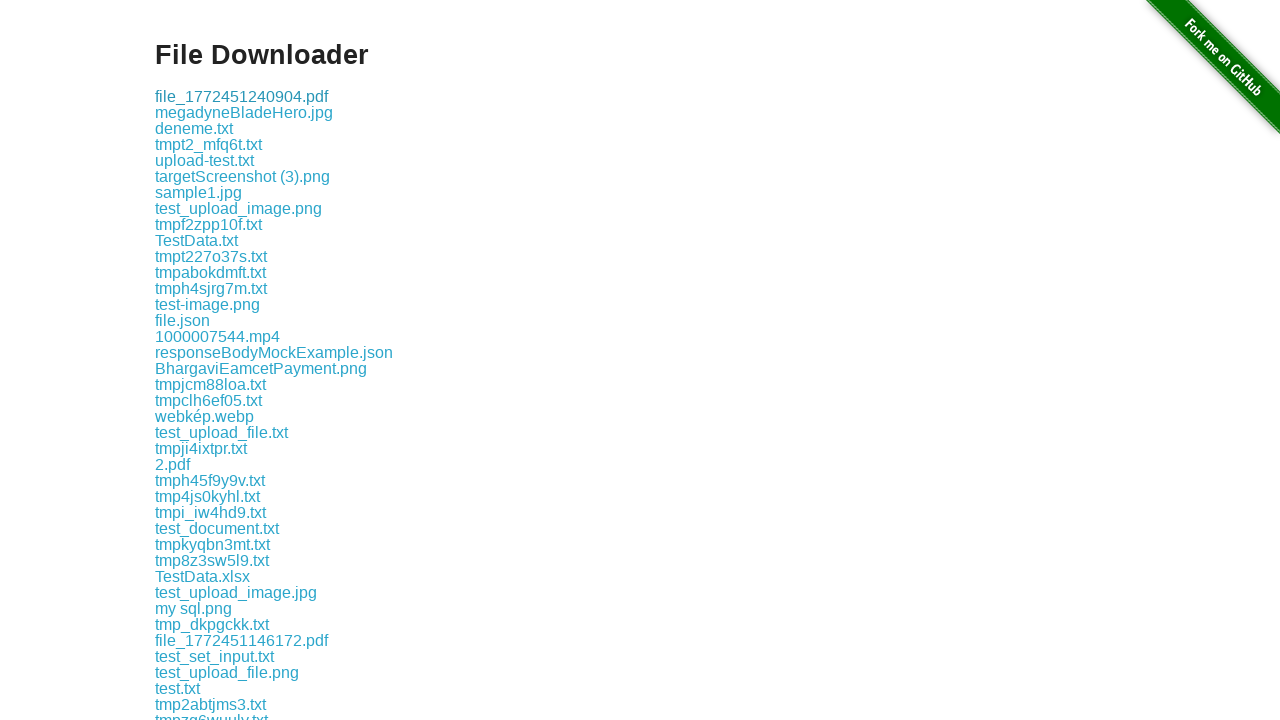

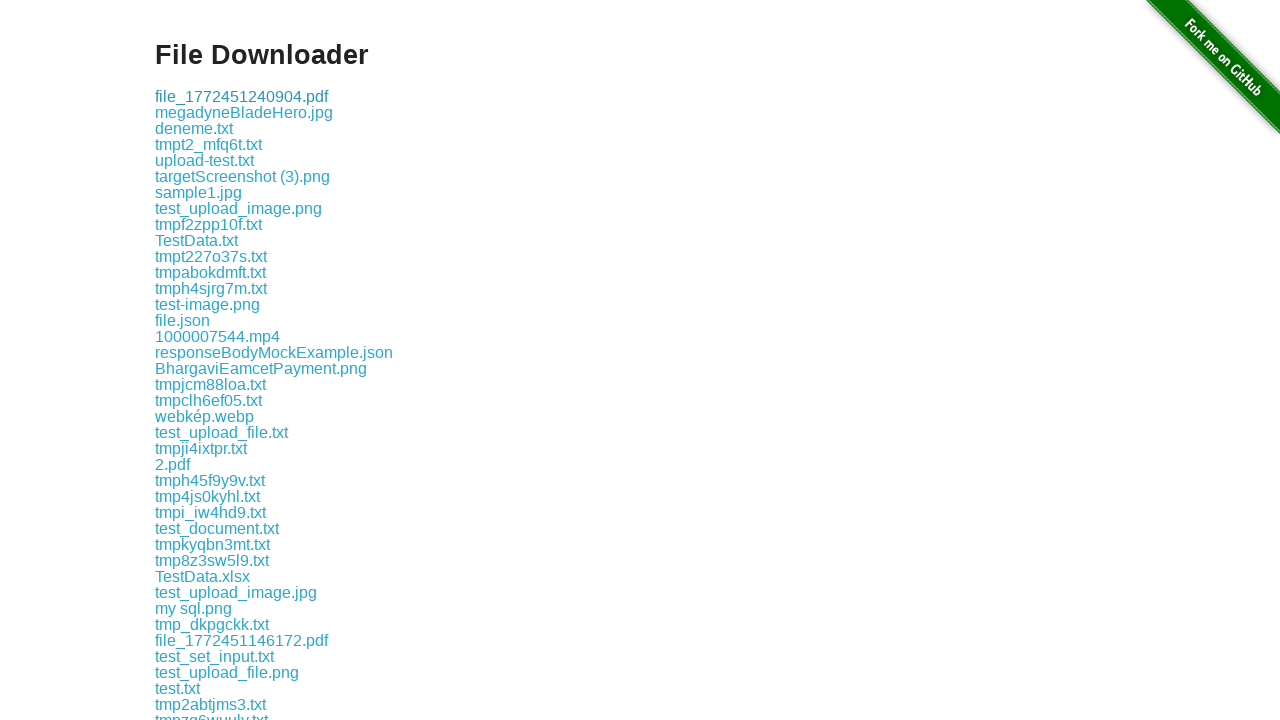